Tests scrolling functionality and validates sum of values in a table against displayed total

Starting URL: https://www.rahulshettyacademy.com/AutomationPractice/

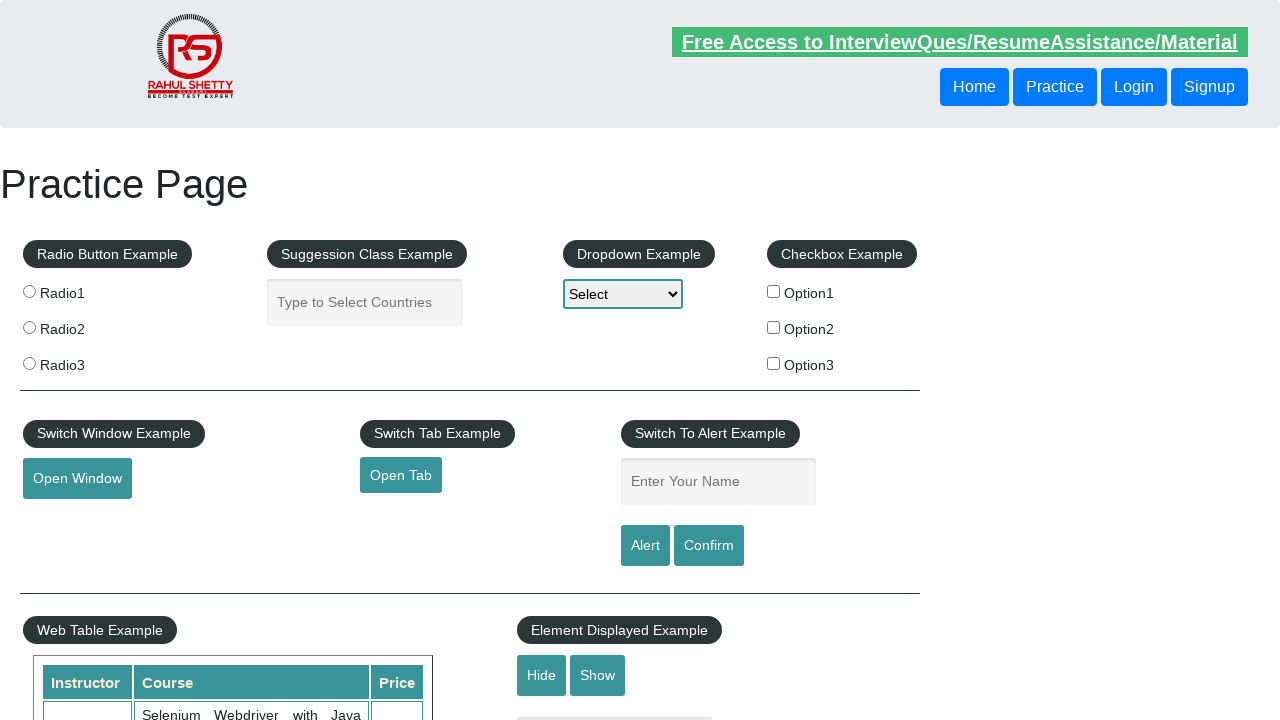

Scrolled down the page by 500 pixels
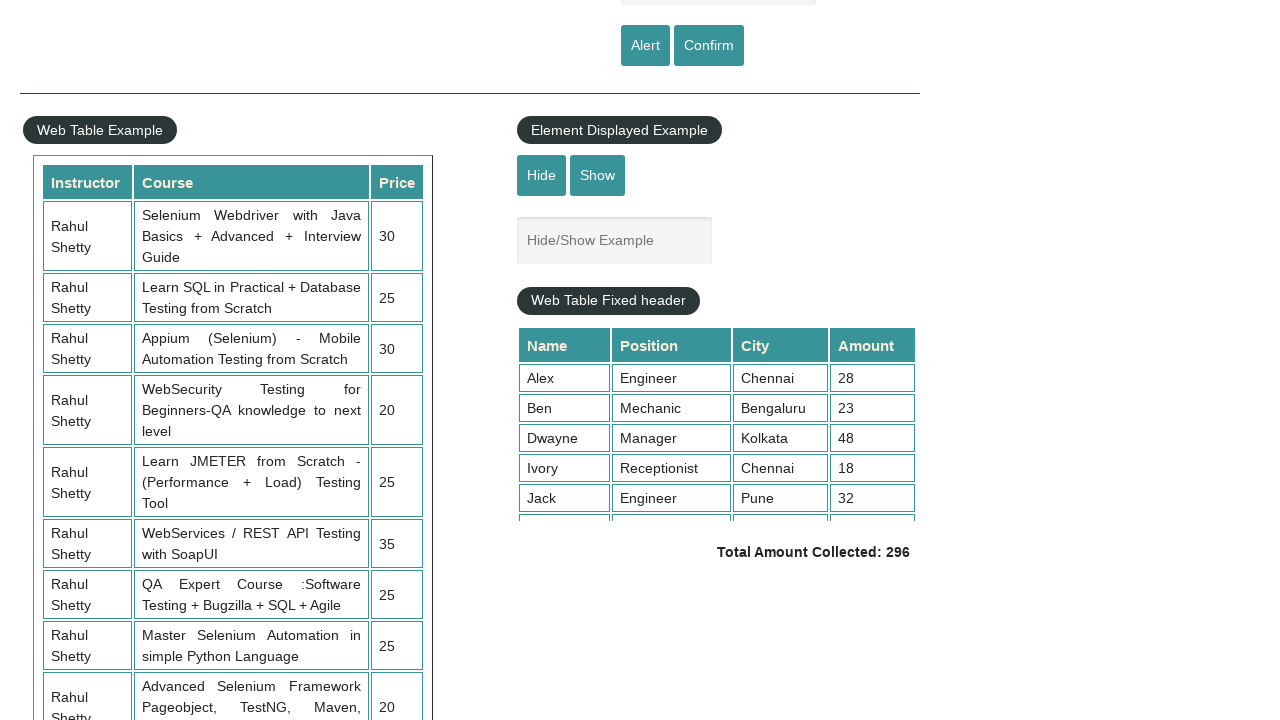

Waited 3 seconds for scroll to complete
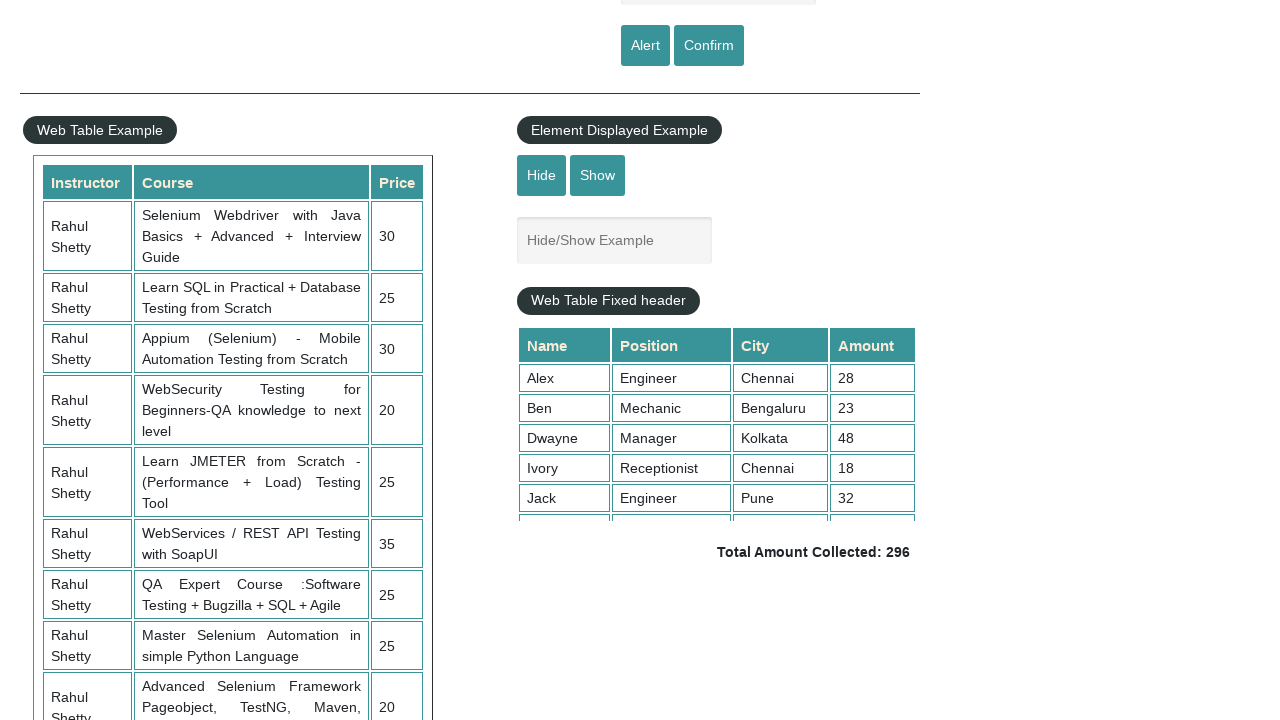

Scrolled within the fixed header table by 5000 pixels
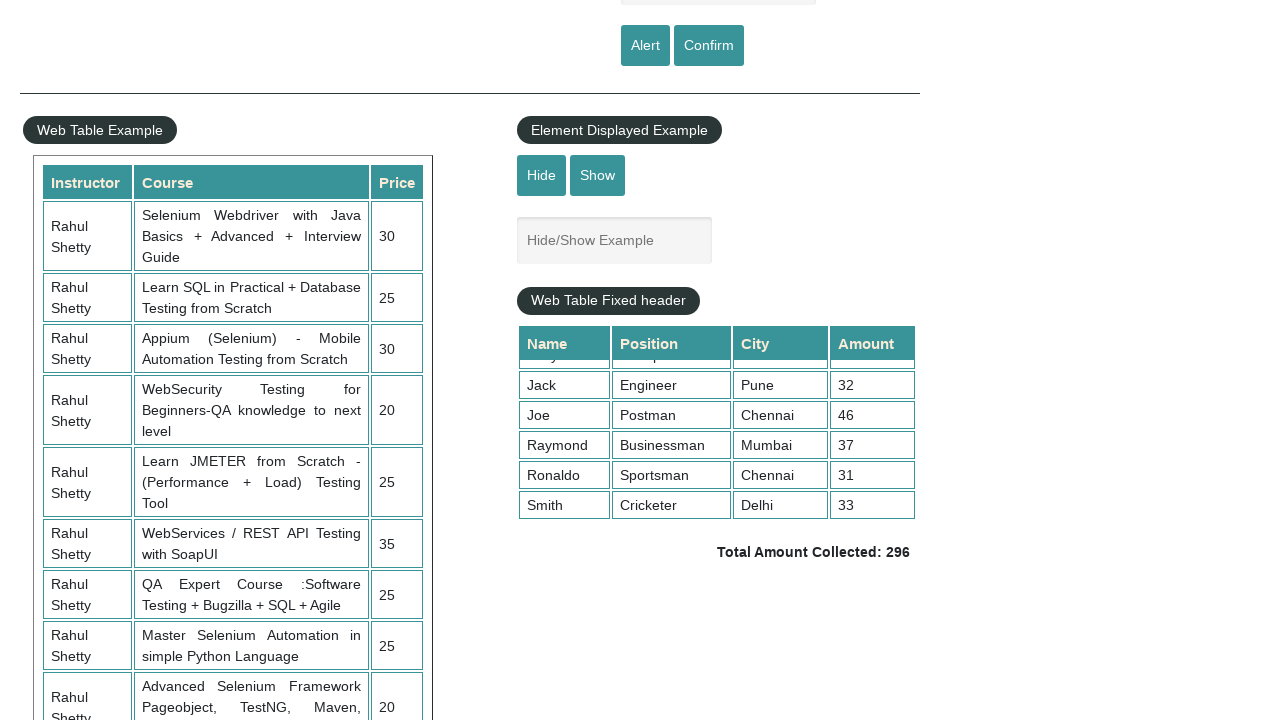

Retrieved 9 values from the 4th column of the table
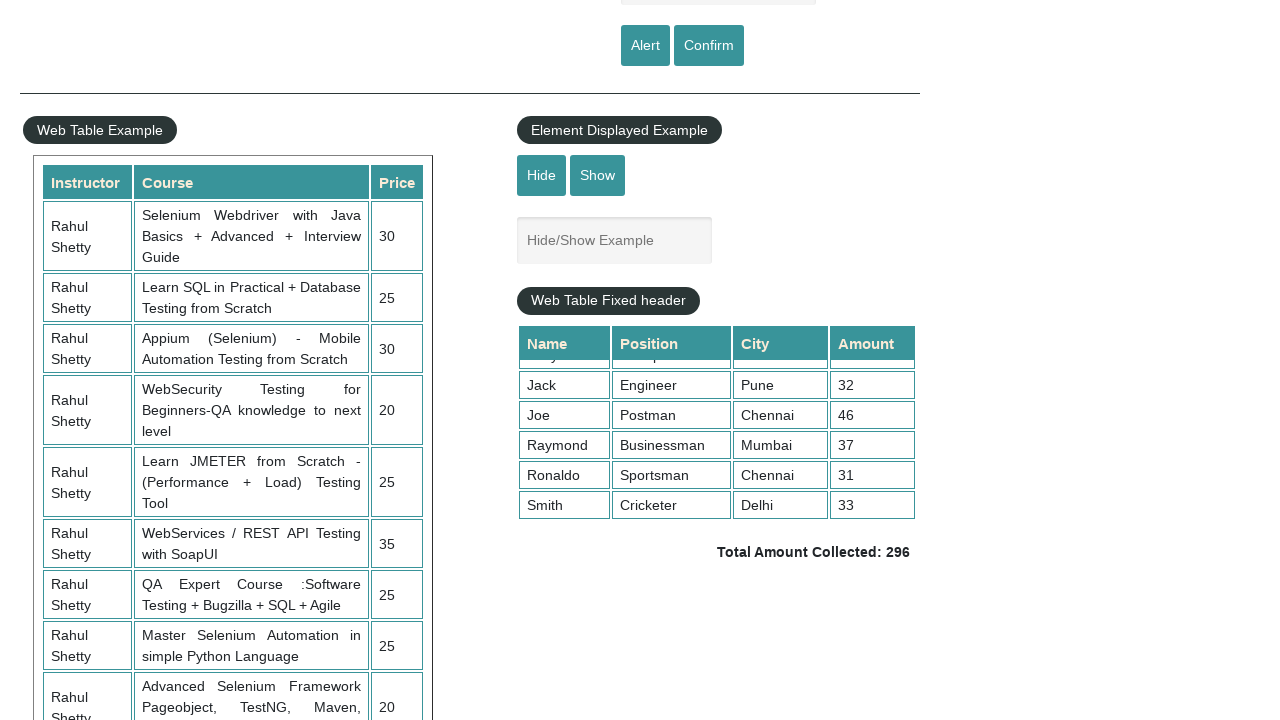

Calculated sum of table values: 296
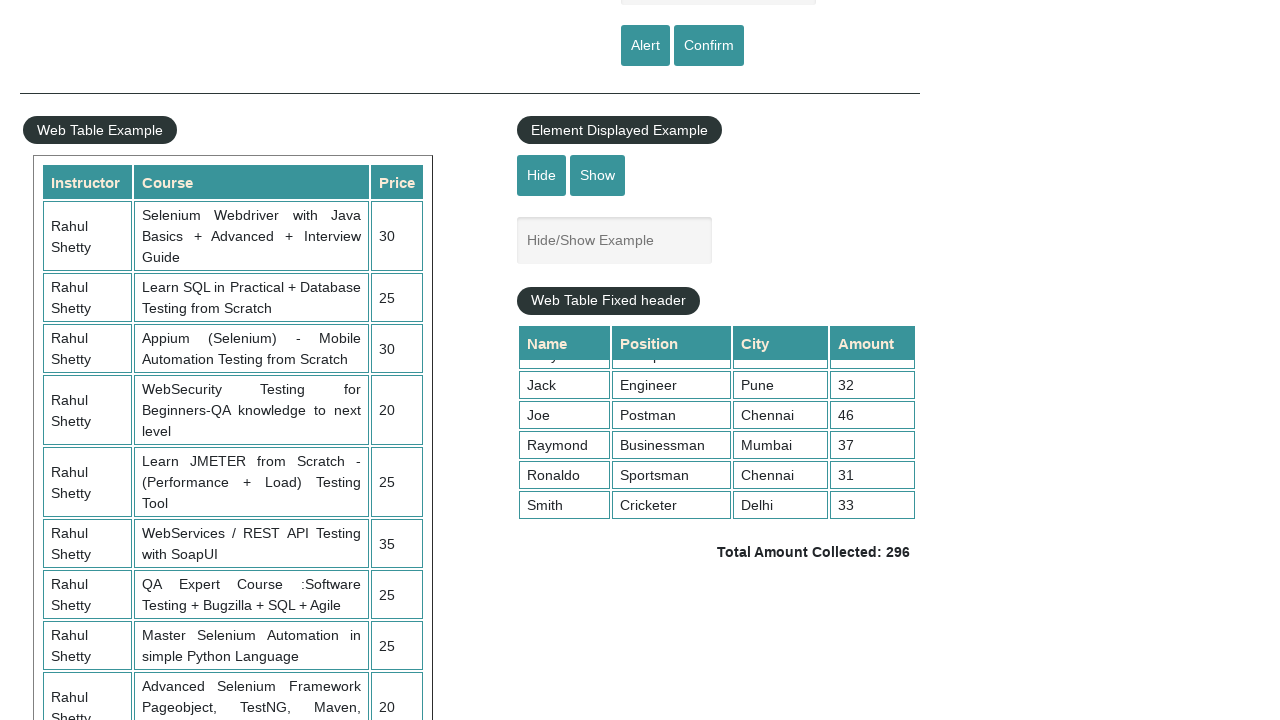

Retrieved displayed total amount text: Total Amount Collected: 296
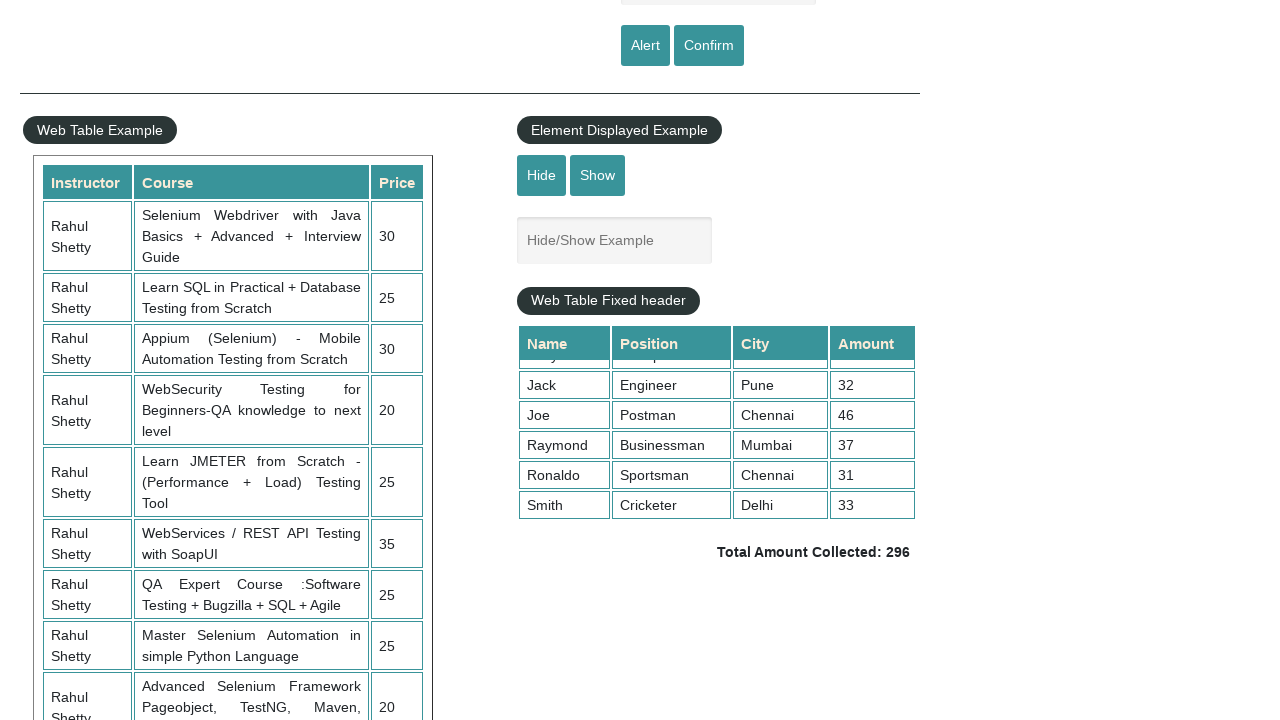

Assertion passed: Calculated sum 296 matches displayed total 296
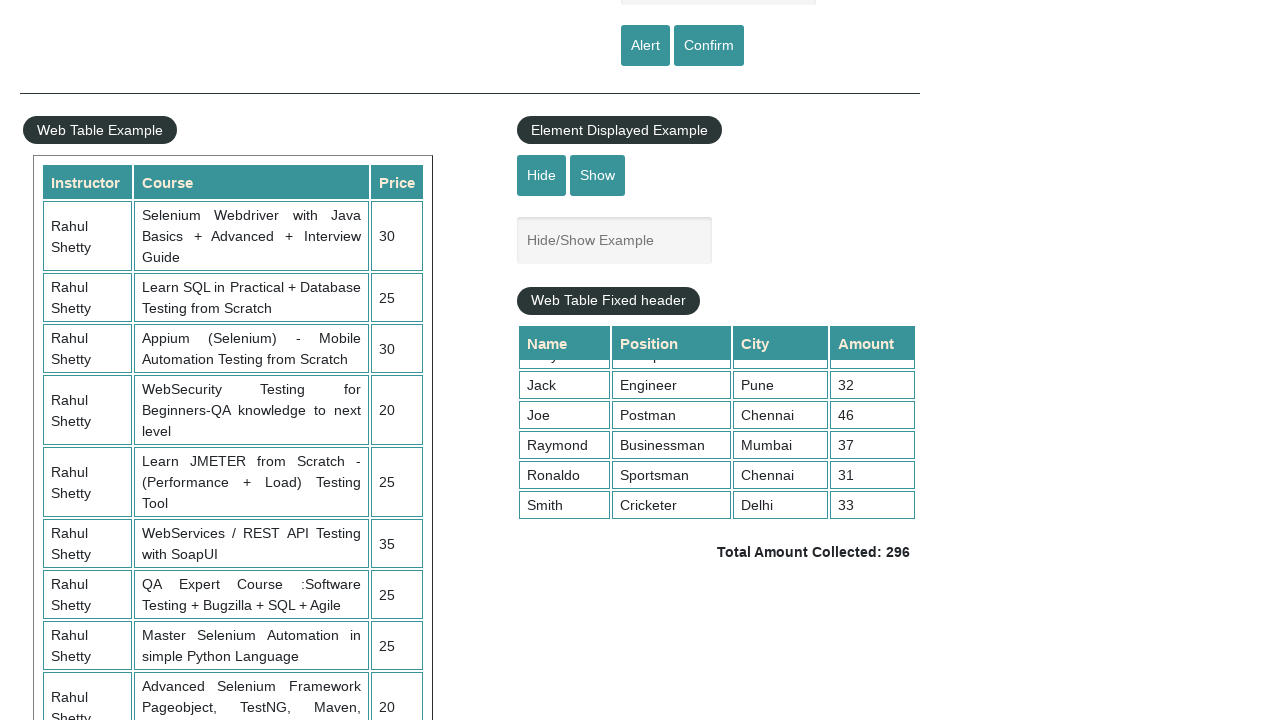

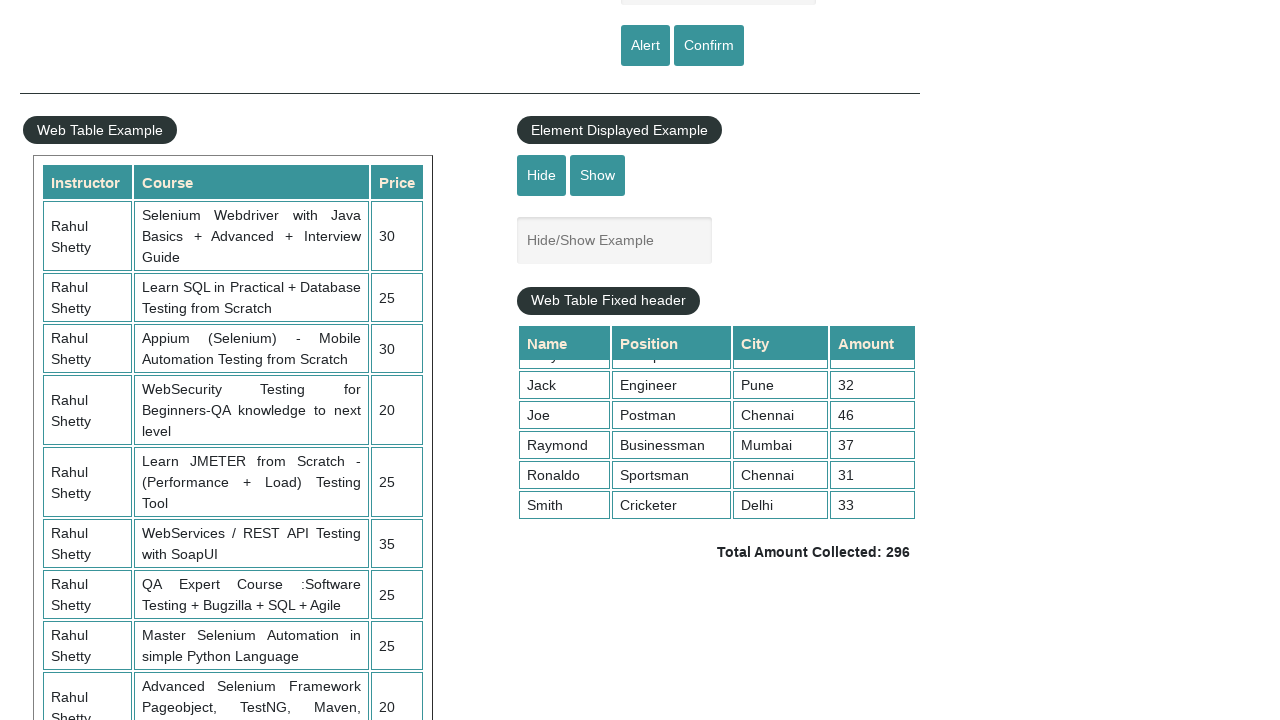